Triggers a JavaScript prompt alert and enters text into it

Starting URL: https://the-internet.herokuapp.com/javascript_alerts

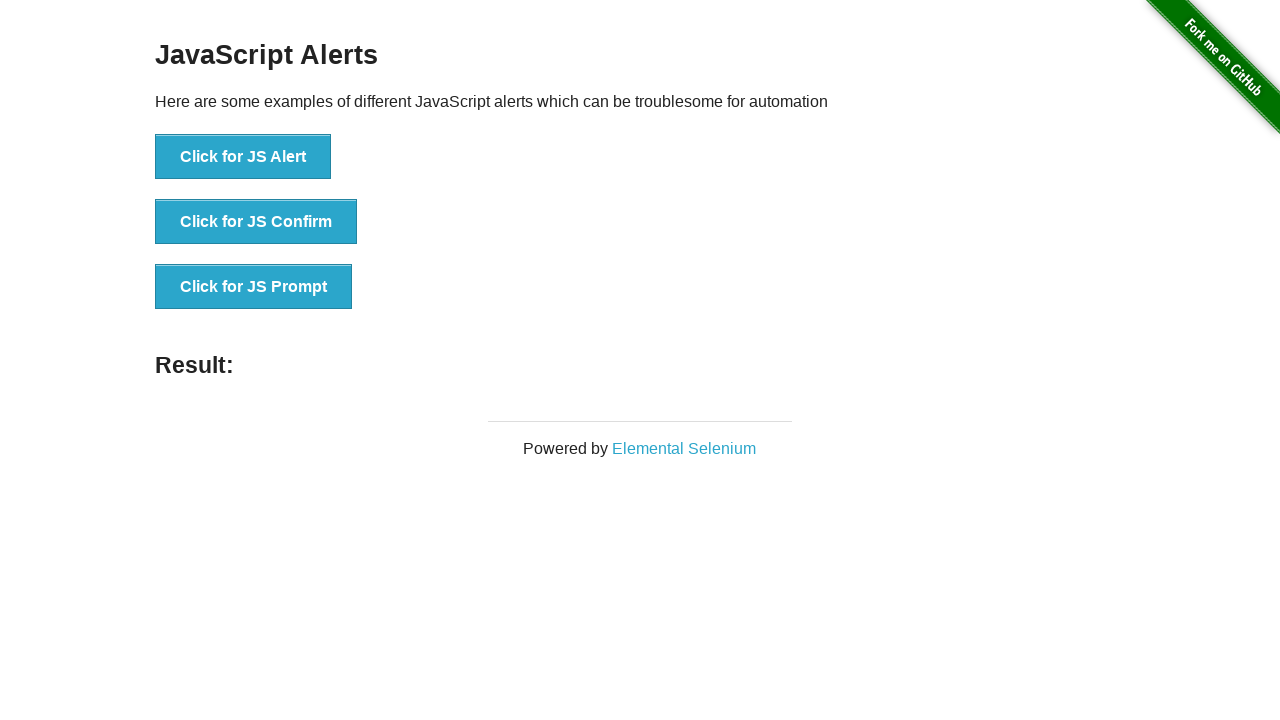

Set up dialog handler to accept prompt with text 'charan'
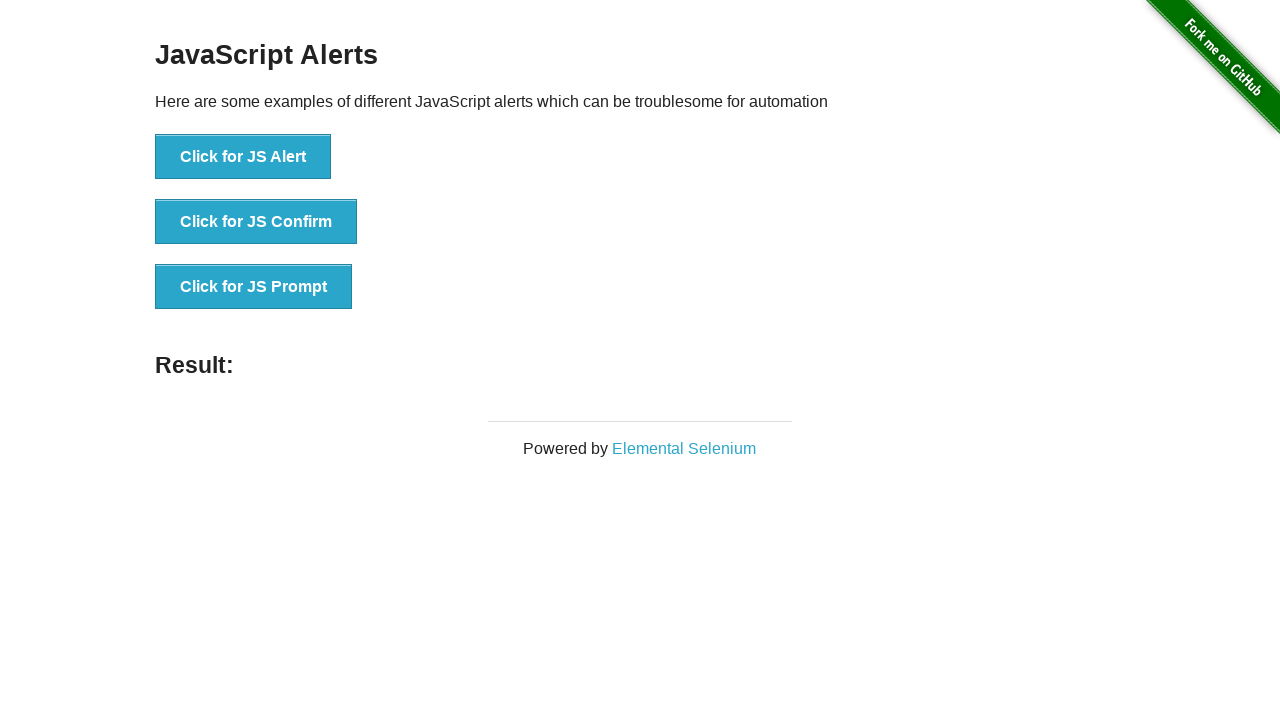

Clicked button to trigger JavaScript prompt alert at (254, 287) on button:has-text('Click for JS Prompt')
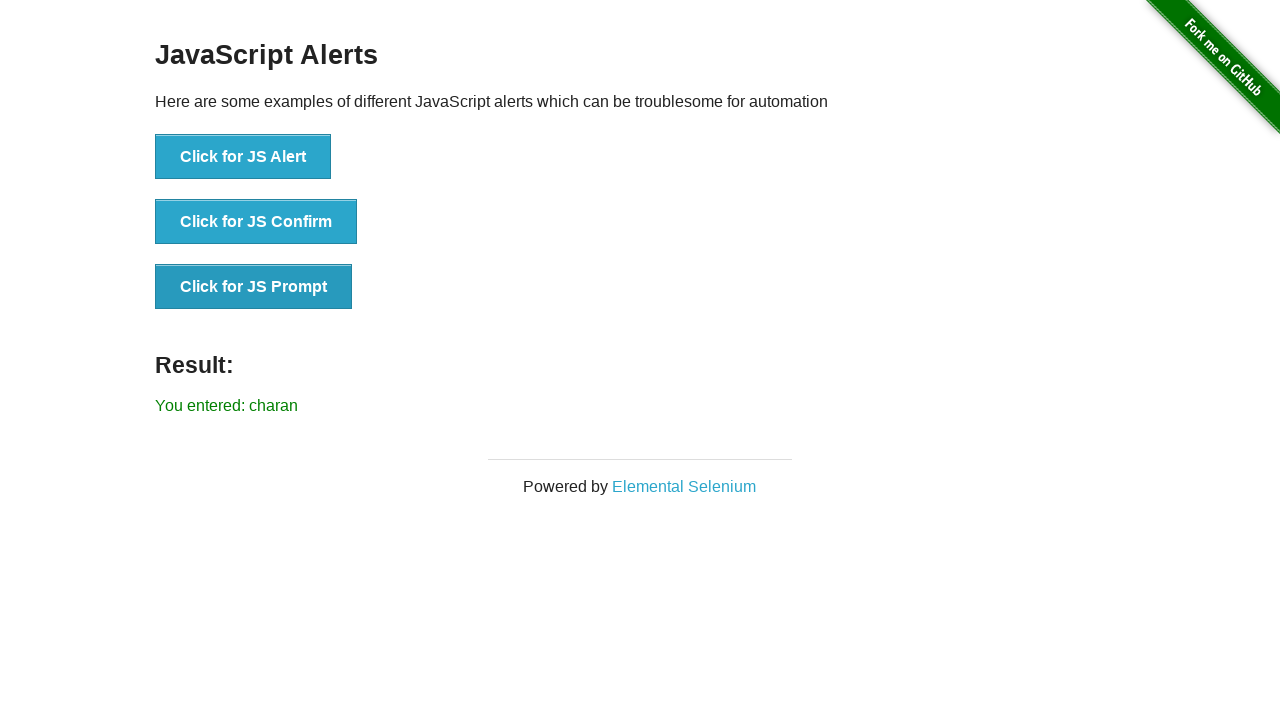

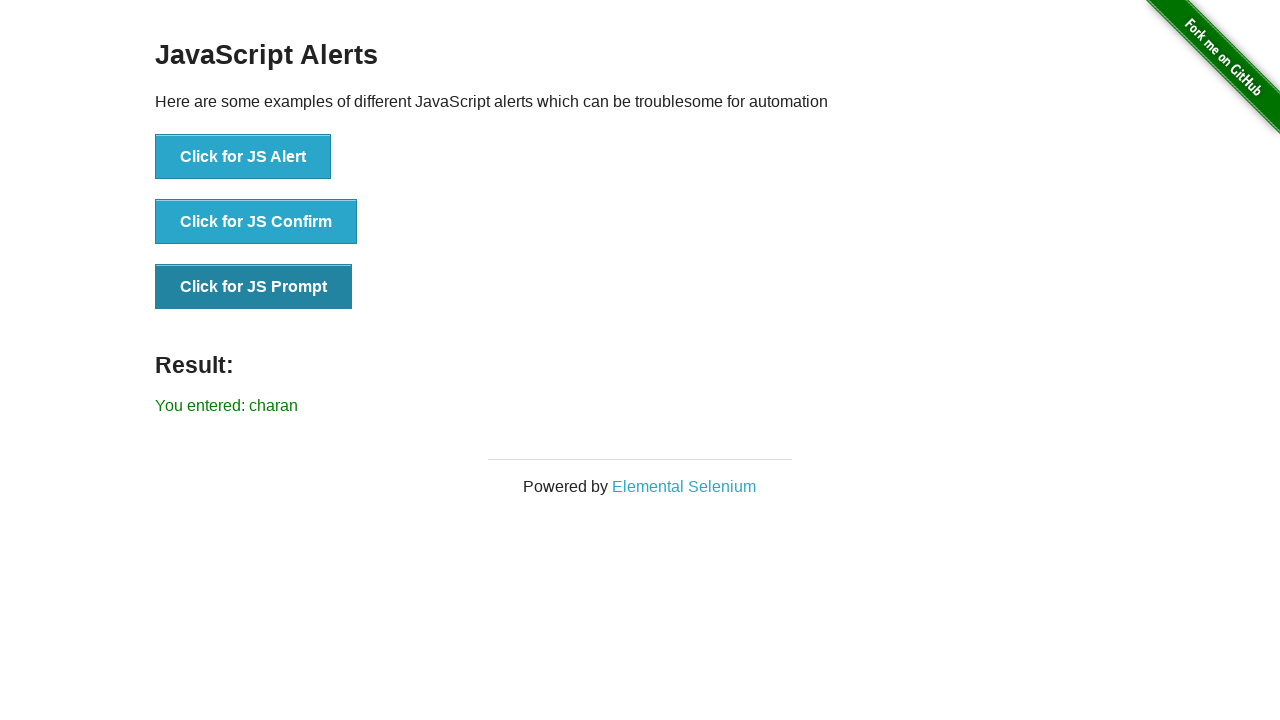